Tests opting out of A/B tests by first navigating to the homepage, adding an opt-out cookie, then navigating to the AB test page and verifying the opt-out version is shown.

Starting URL: http://the-internet.herokuapp.com

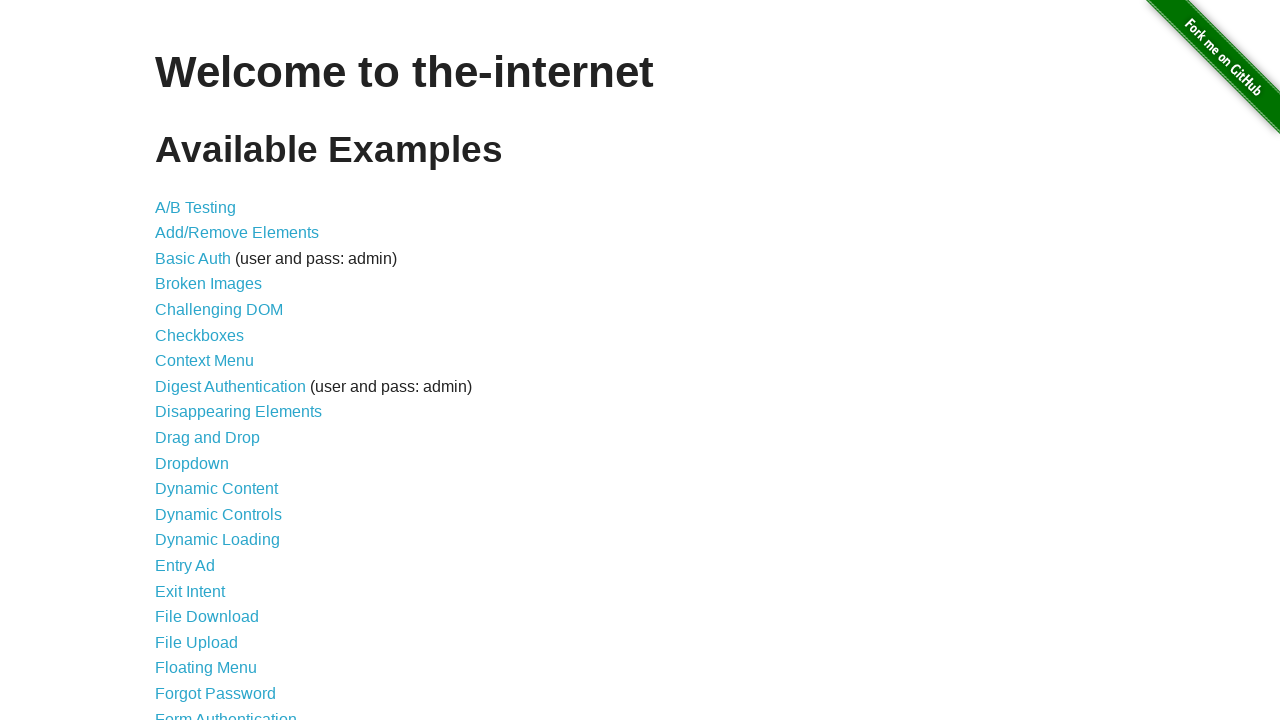

Added optimizelyOptOut cookie to context
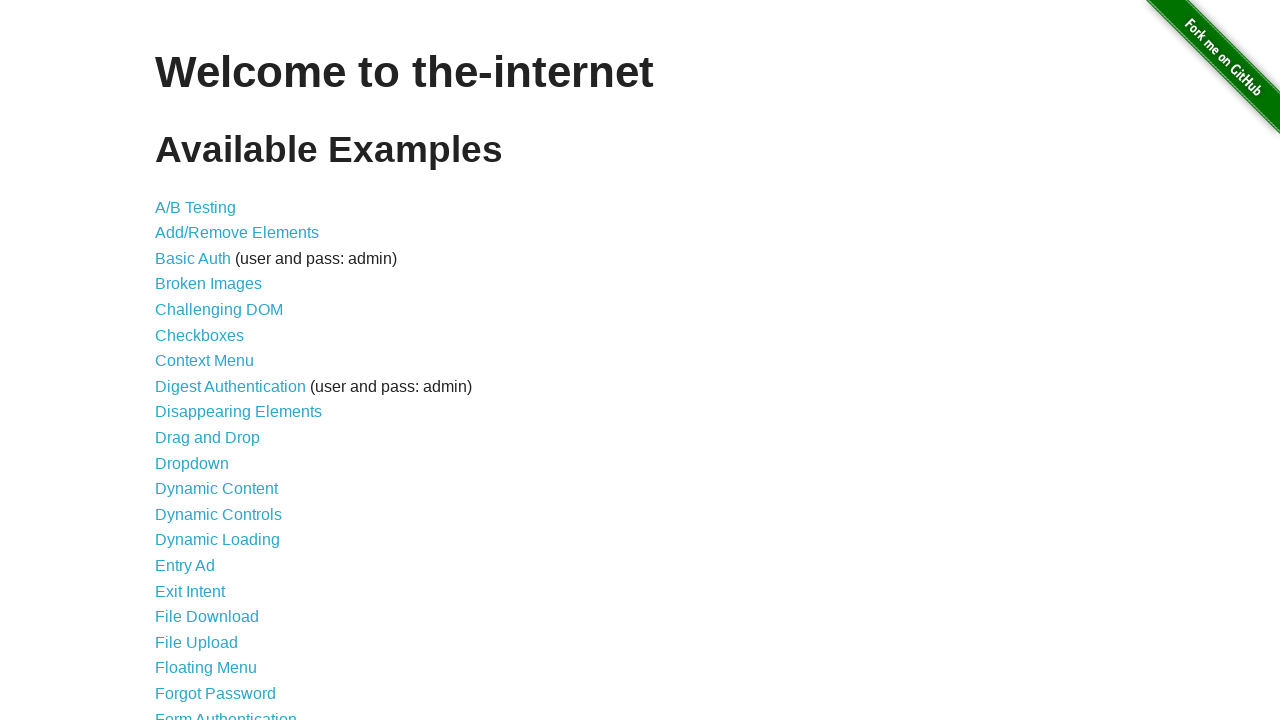

Navigated to A/B test page
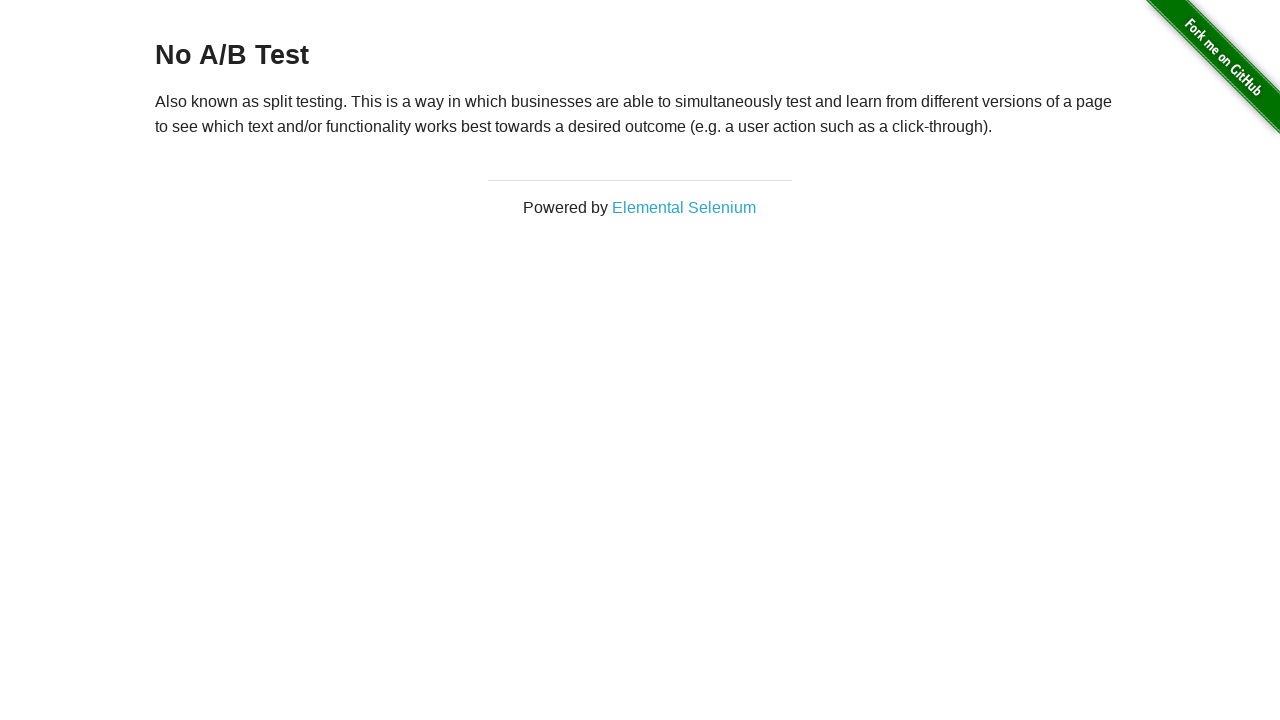

Retrieved heading text from page
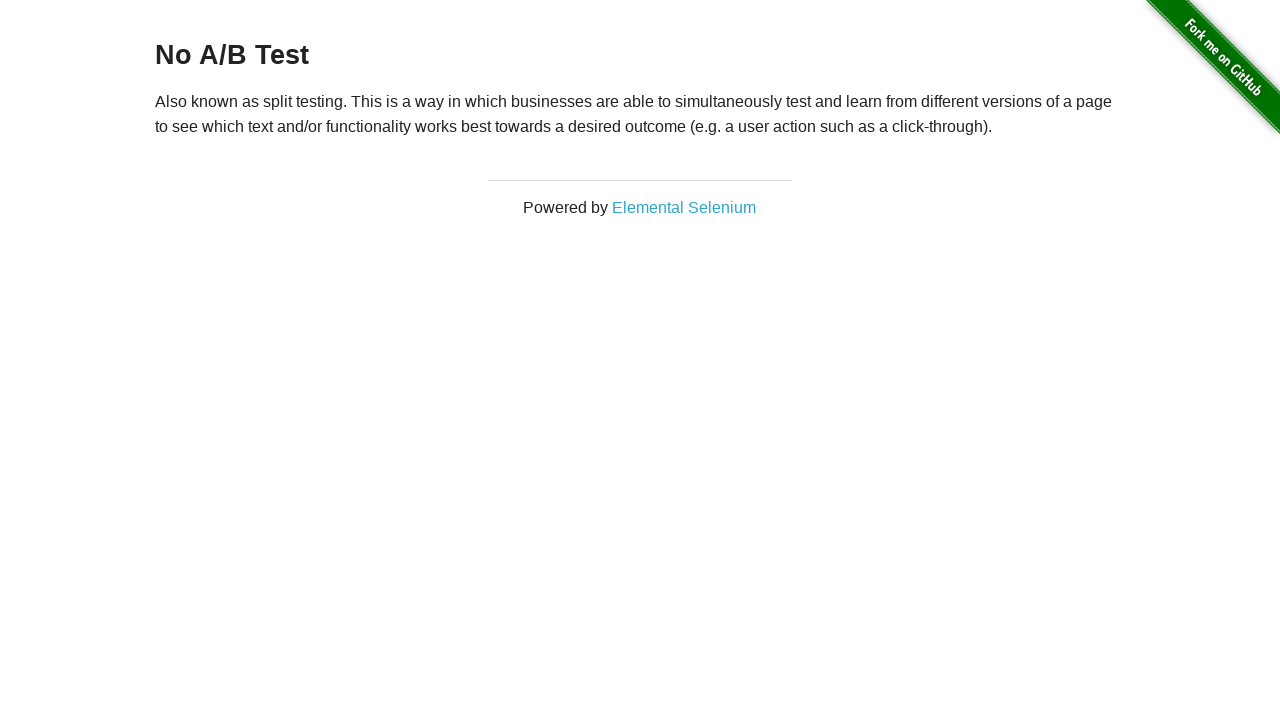

Verified heading shows 'No A/B Test' - opt-out version confirmed
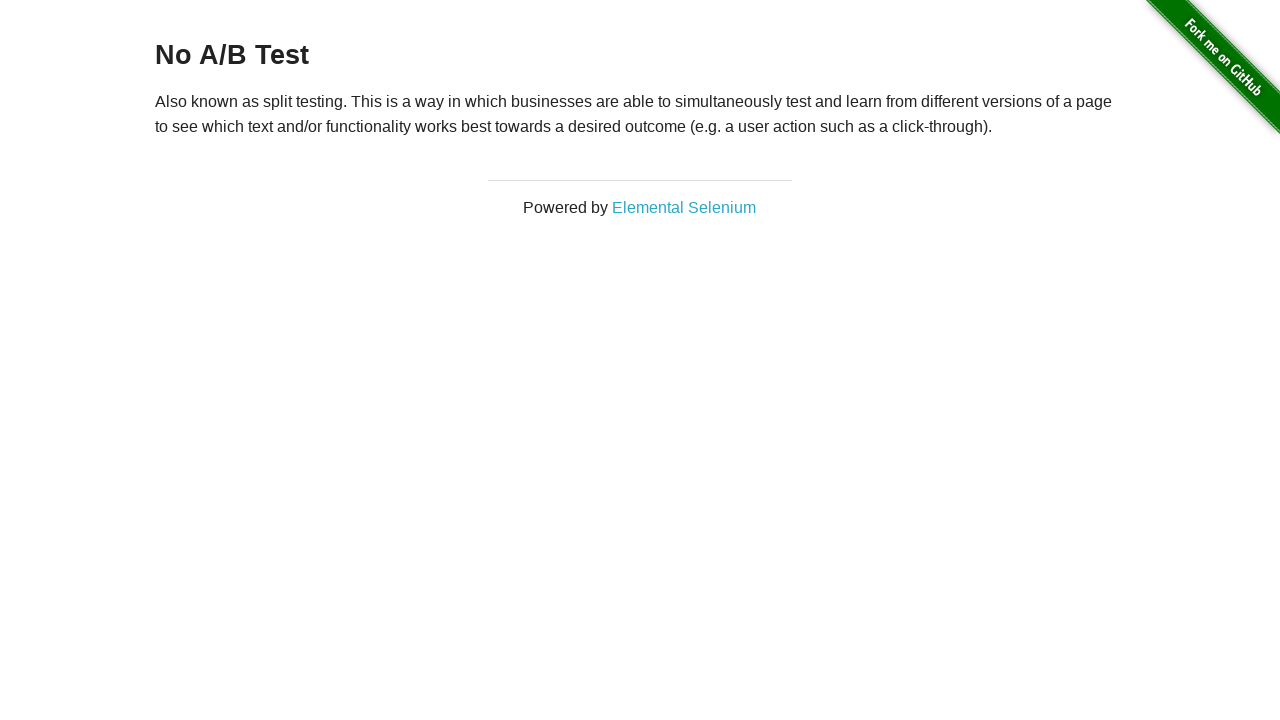

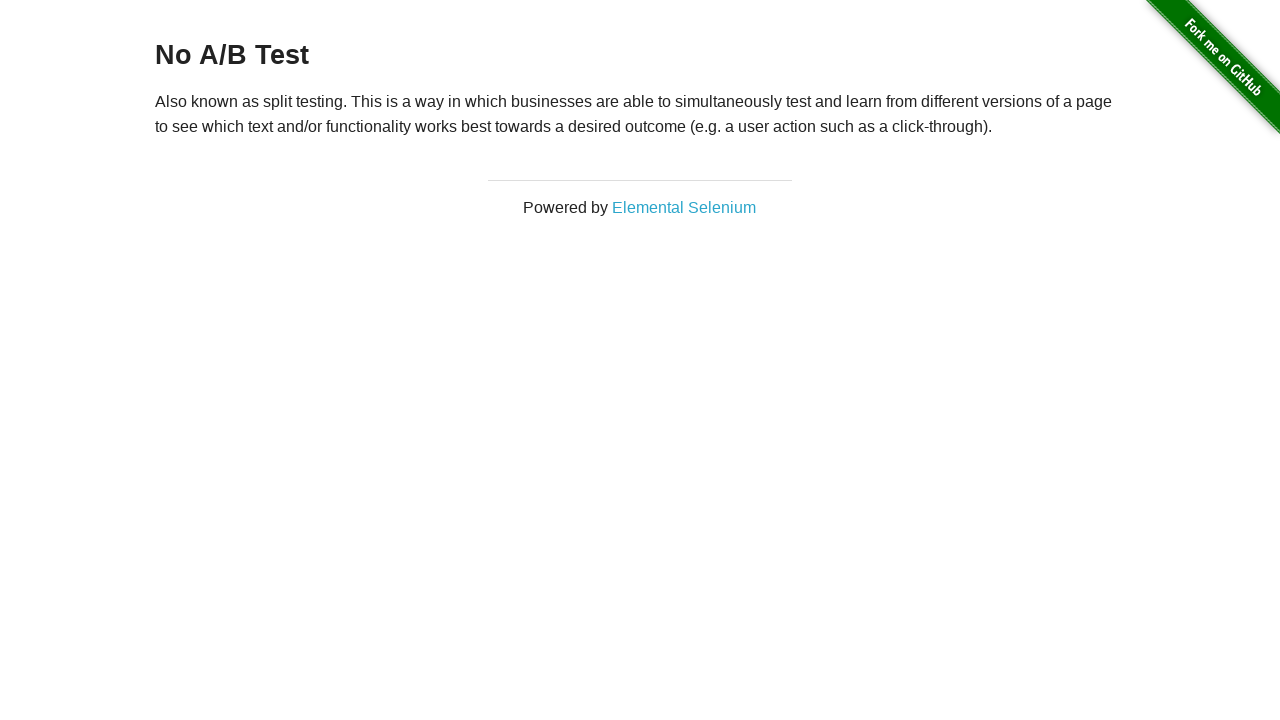